Tests search functionality by typing 'mobile legends' in the search bar, pressing Enter, and verifying search results appear

Starting URL: https://vcgamers.com/gercep

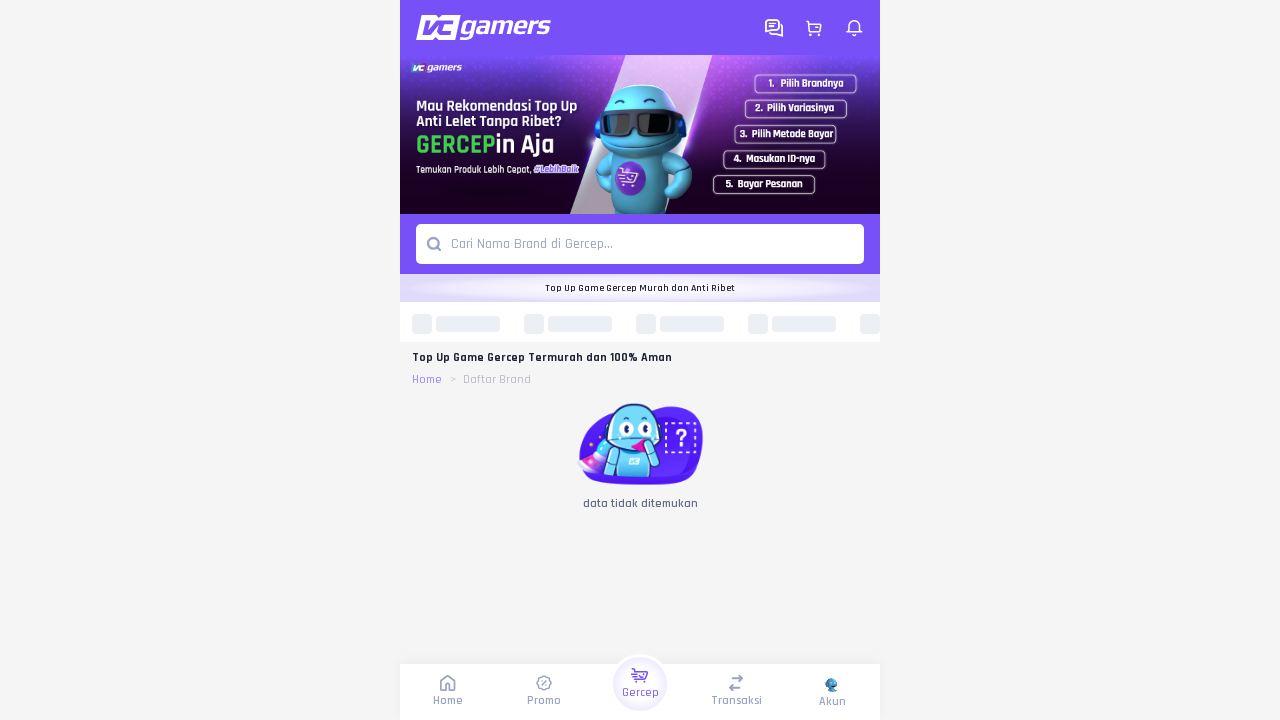

Page loaded and DOM content initialized
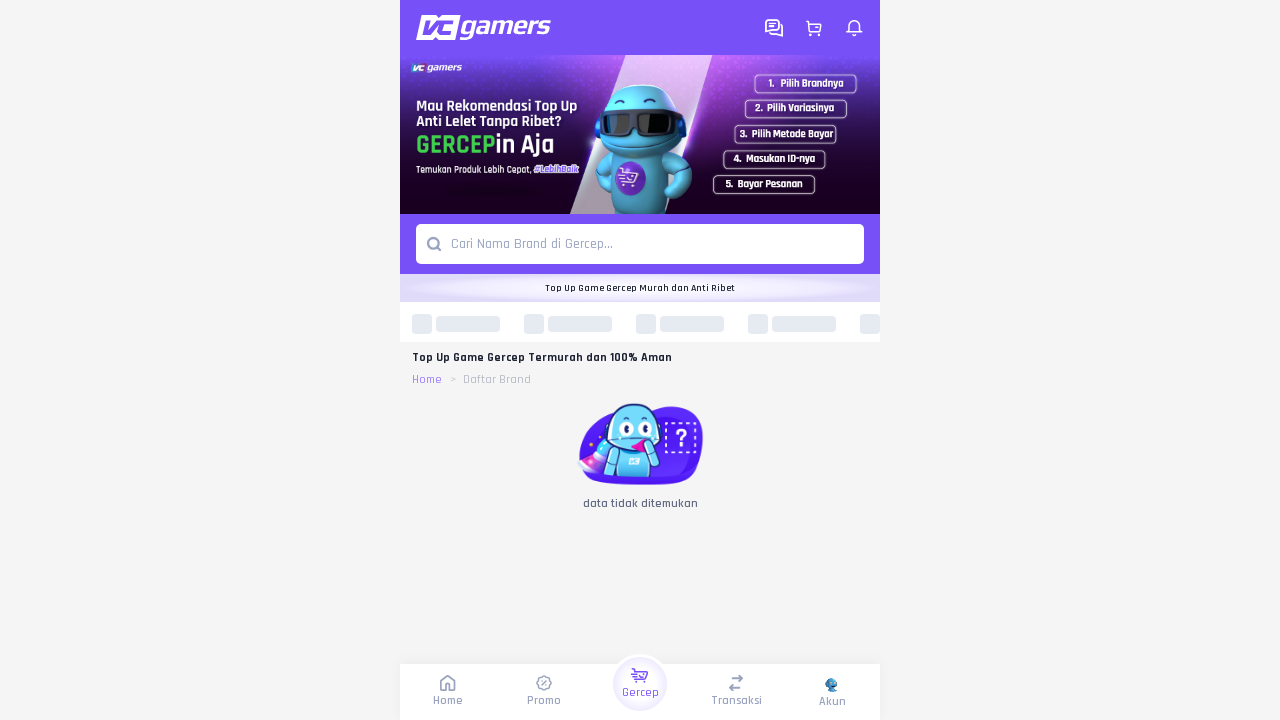

Typed 'mobile legends' in the search bar on input[type='search'], input[name='search'], input[placeholder*='search' i], inpu
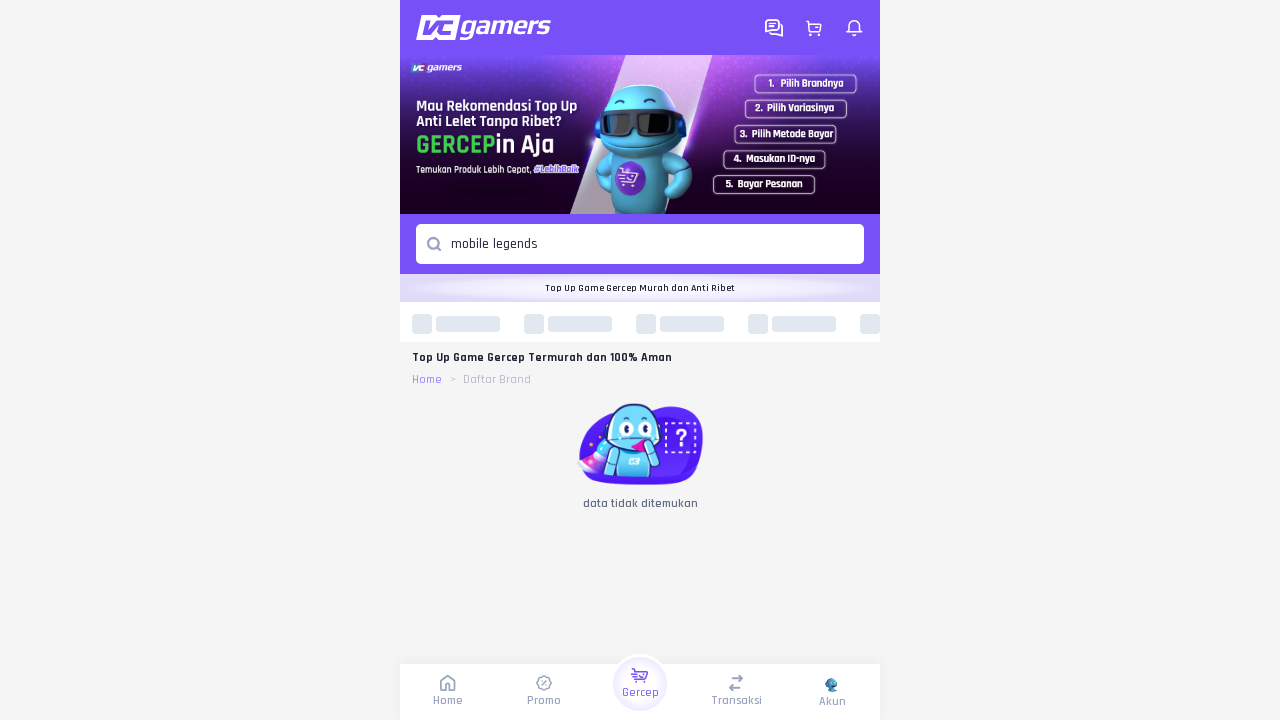

Pressed Enter to submit search query on input[type='search'], input[name='search'], input[placeholder*='search' i], inpu
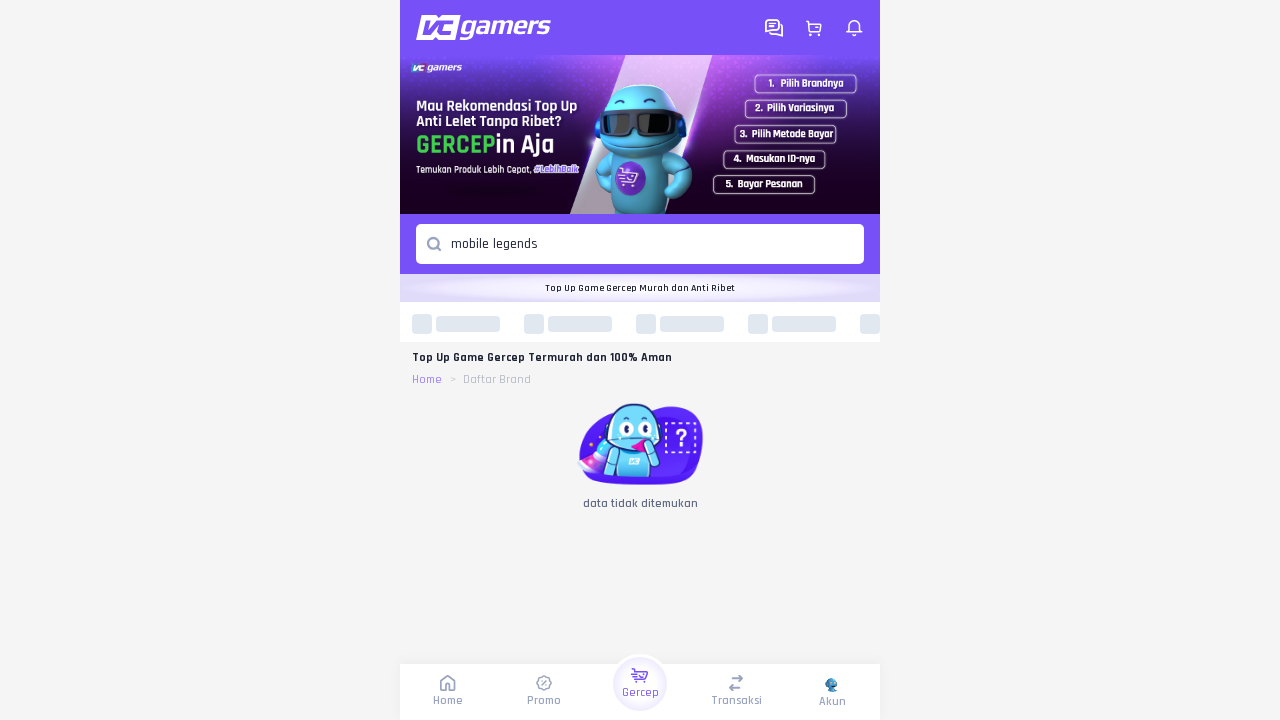

Search results appeared on the page
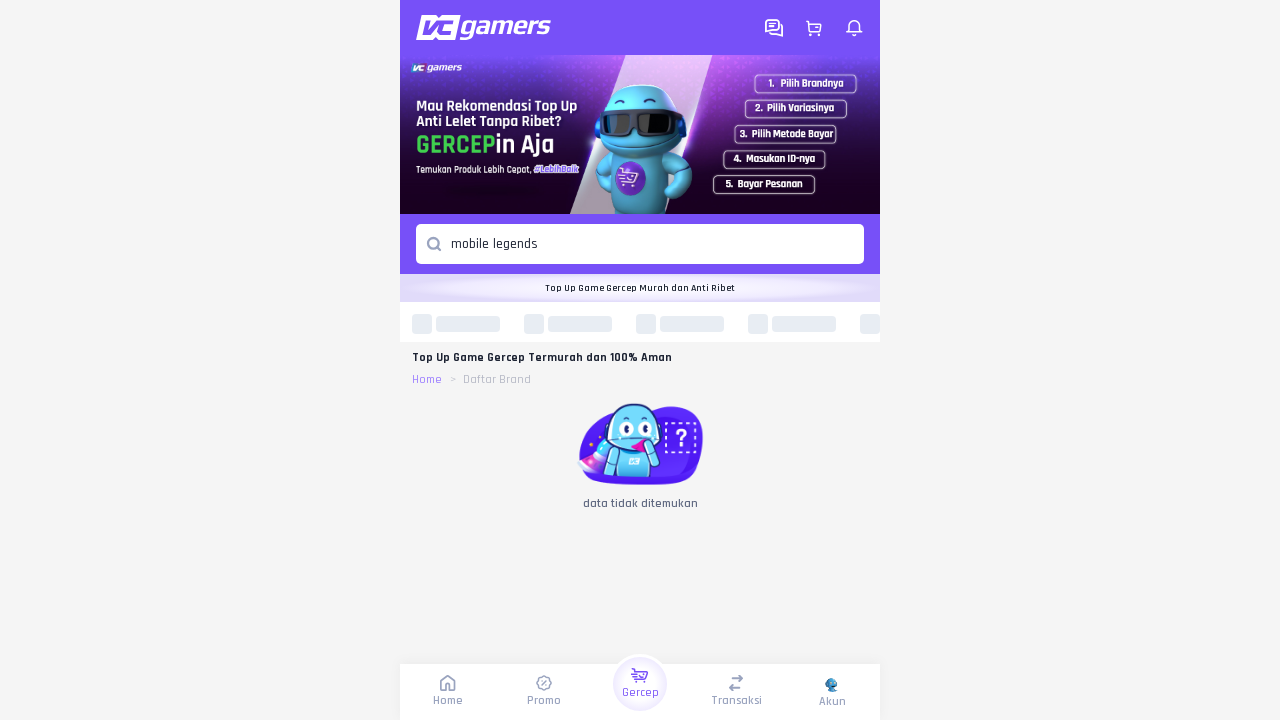

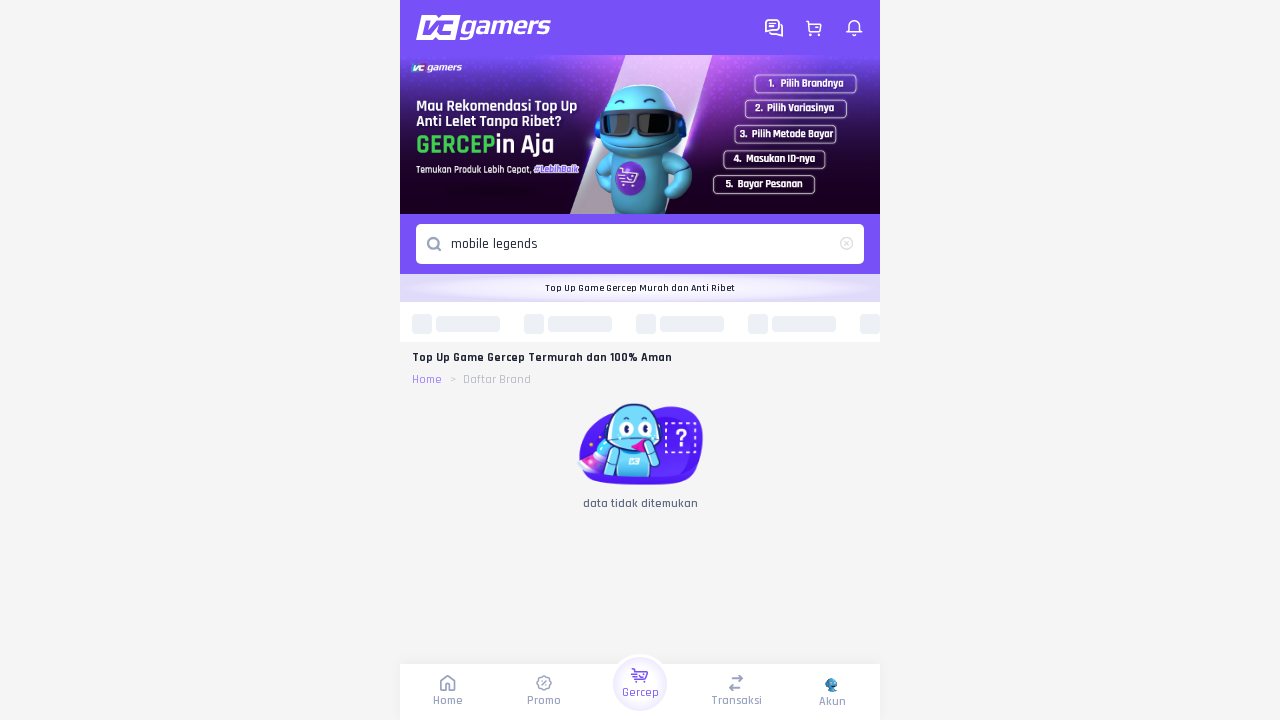